Tests alert functionality by entering a name in a text field, triggering an alert, and accepting it

Starting URL: https://rahulshettyacademy.com/AutomationPractice/

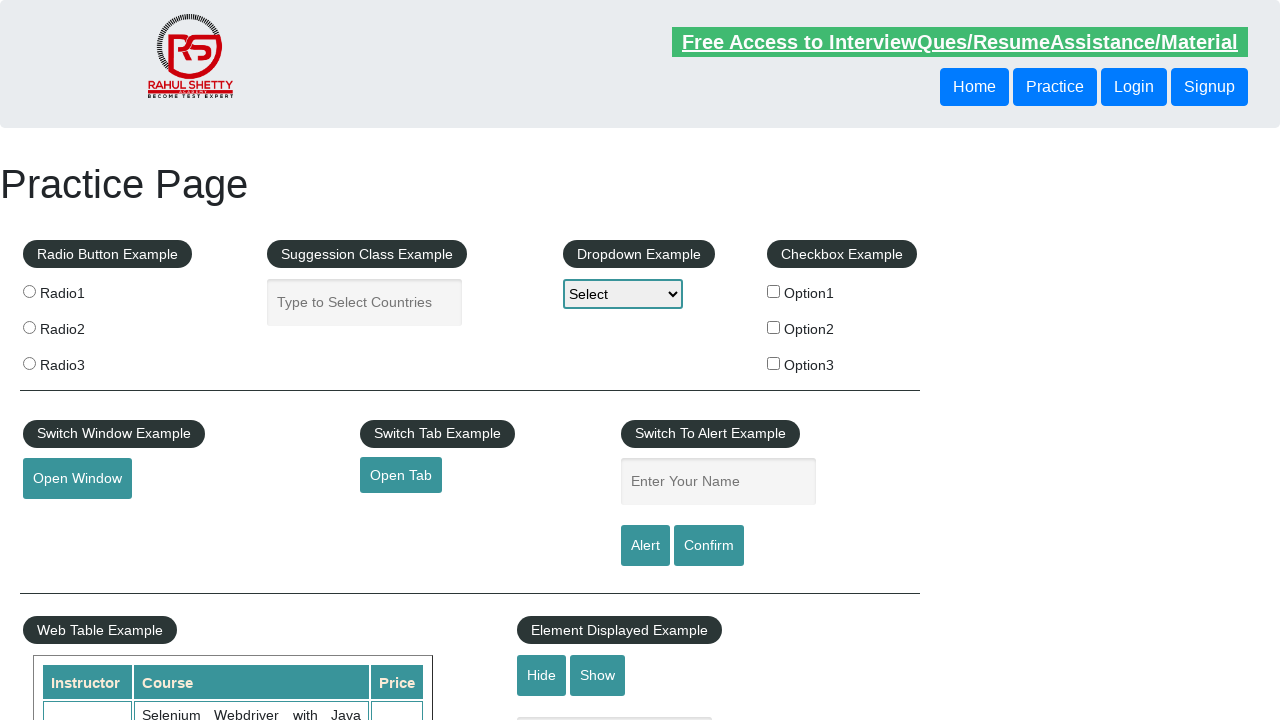

Entered 'Nishita' in the name input field on #name
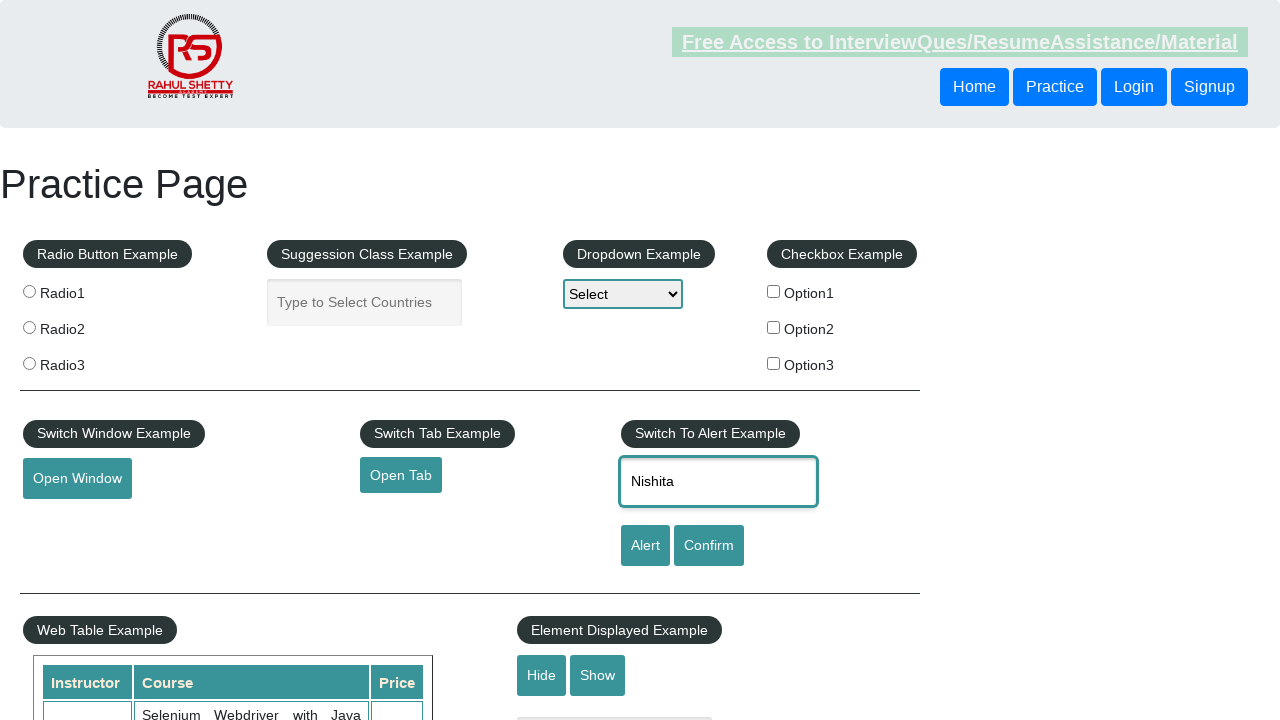

Clicked alert button to trigger alert dialog at (645, 546) on #alertbtn
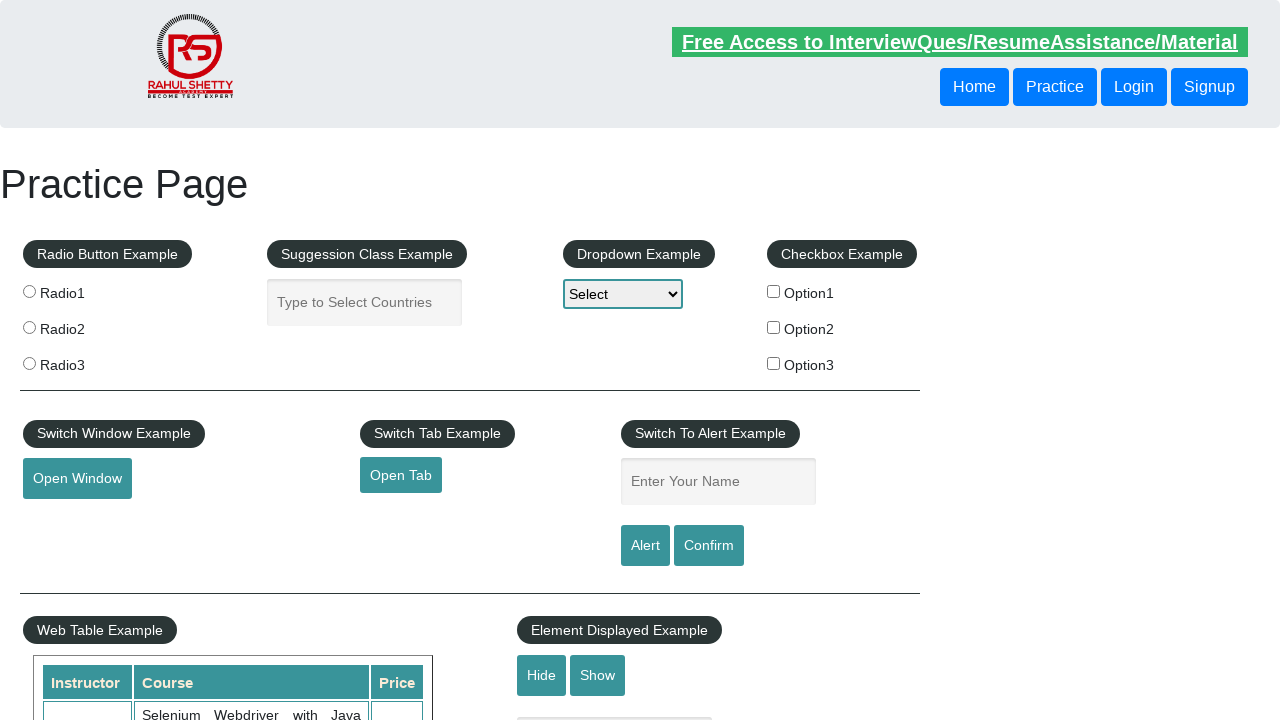

Set up dialog handler to automatically accept alert
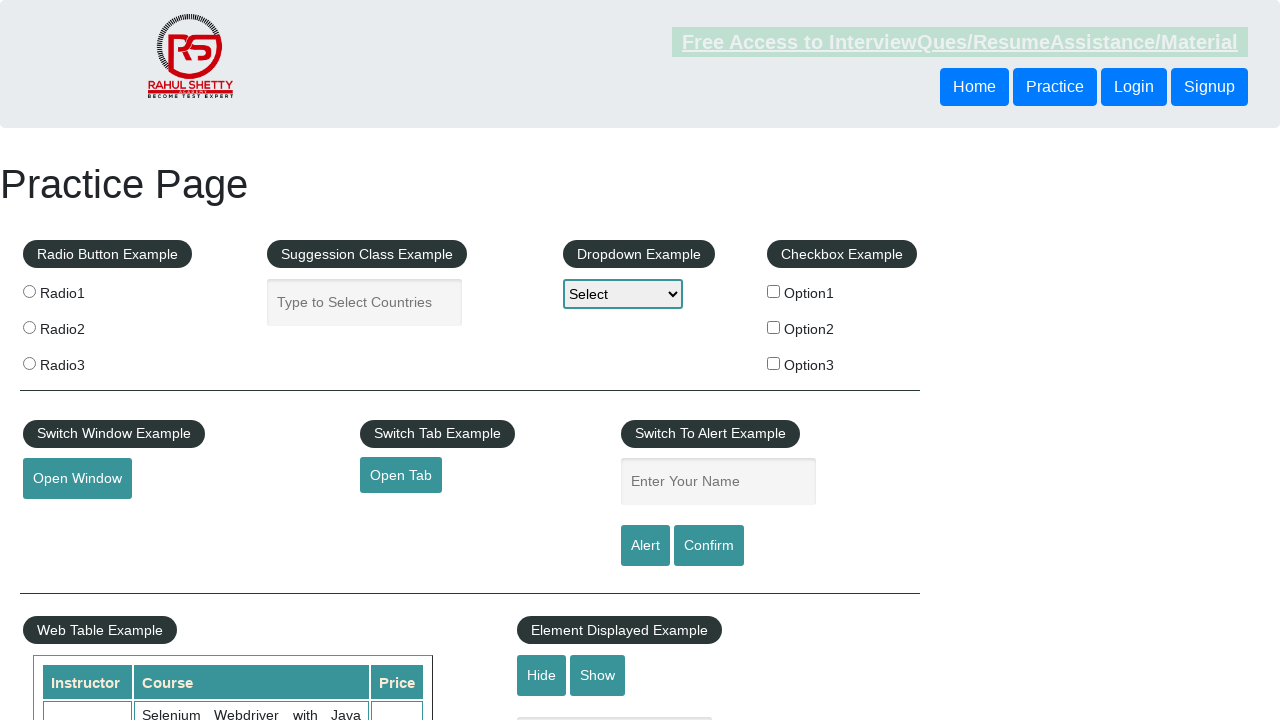

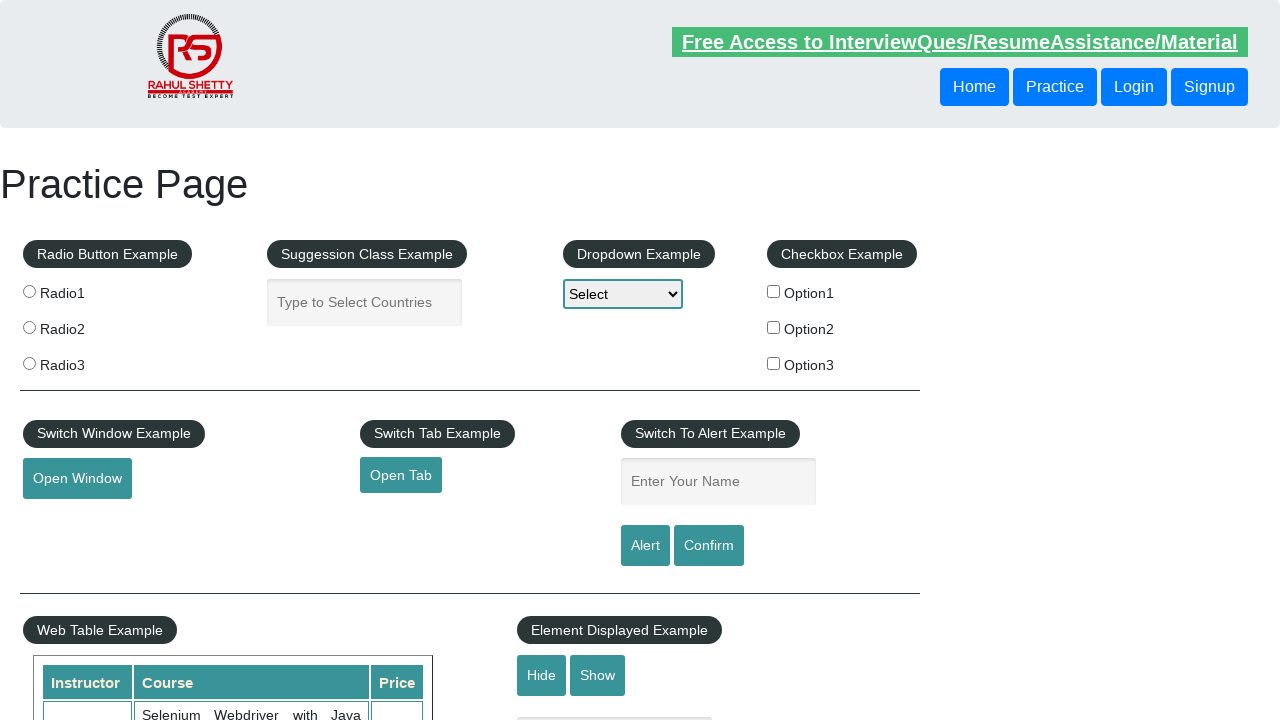